Tests navigation menu interaction by clicking on mobile development menu item and then clicking on mini program link

Starting URL: https://www.imooc.com

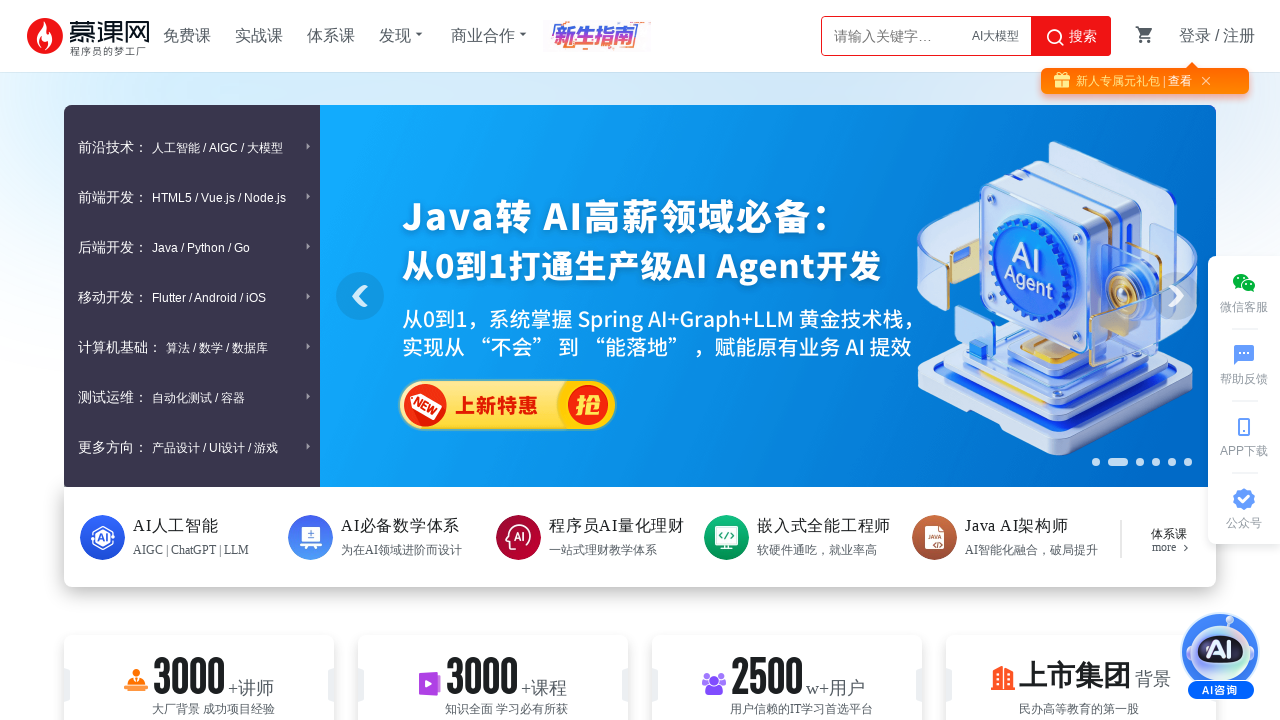

Located all menu items
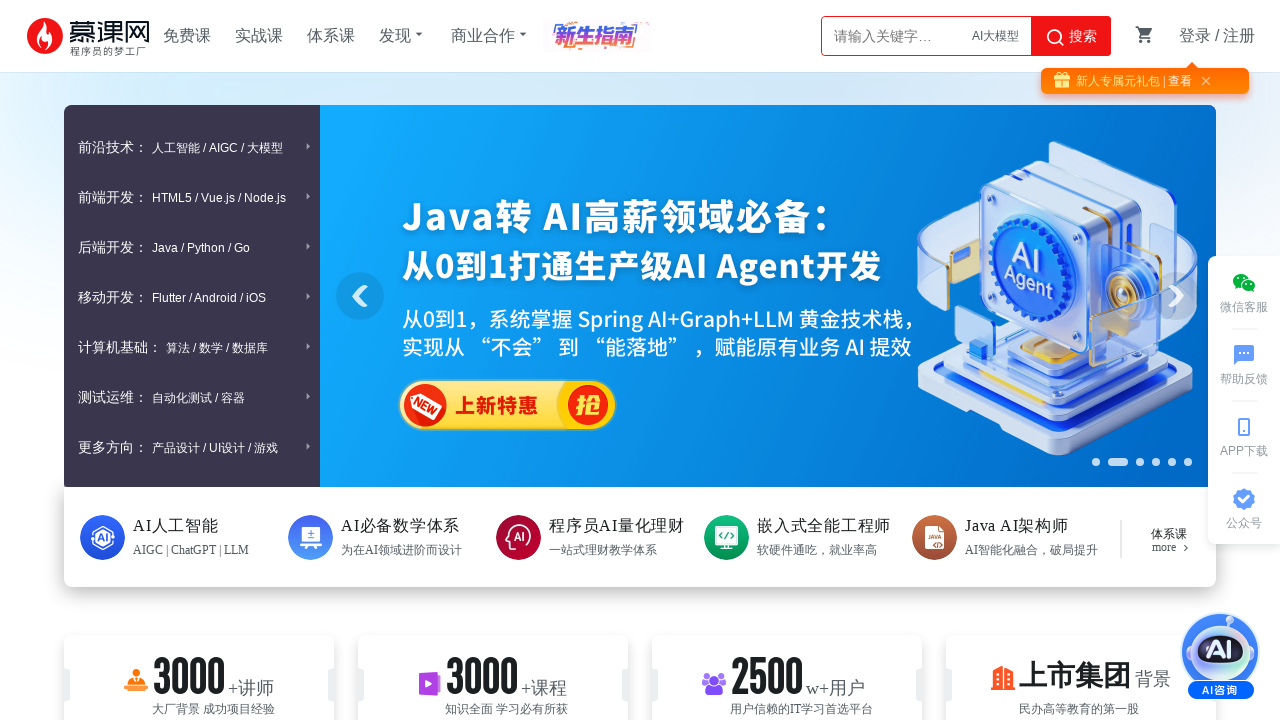

Clicked on mobile development menu item at (192, 197) on .item >> nth=1
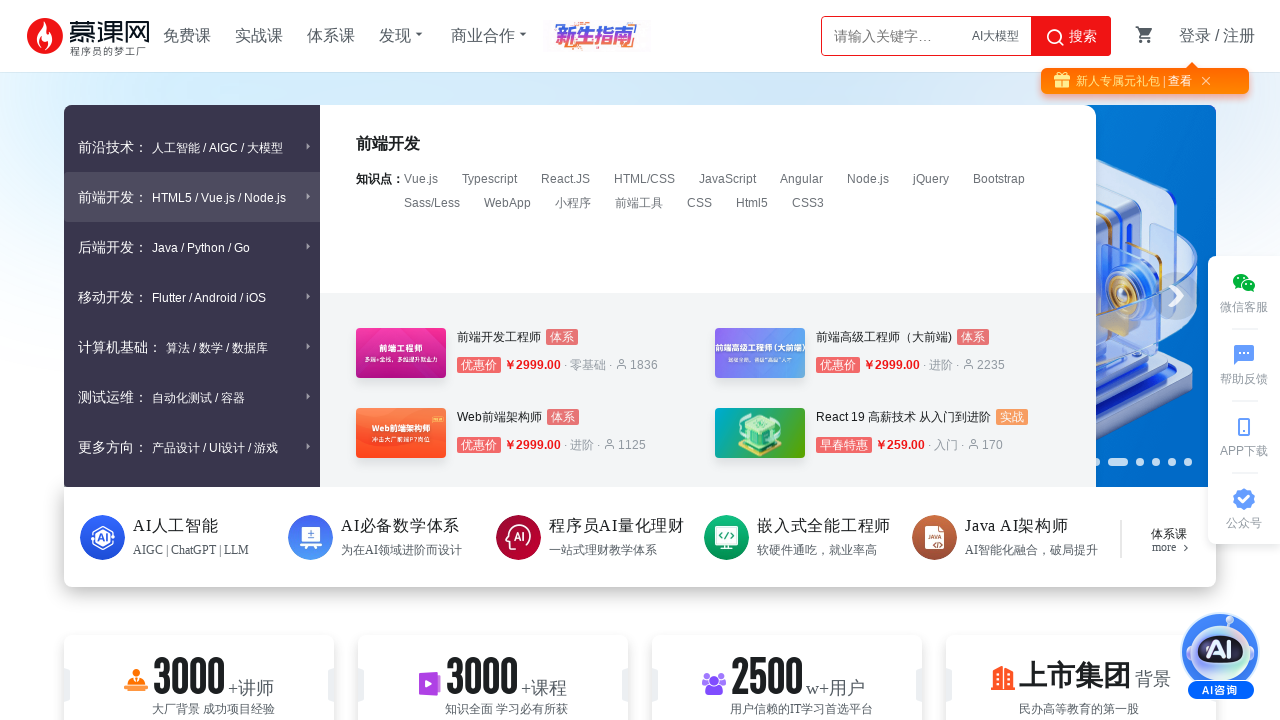

Clicked on mini program link at (573, 203) on text=小程序
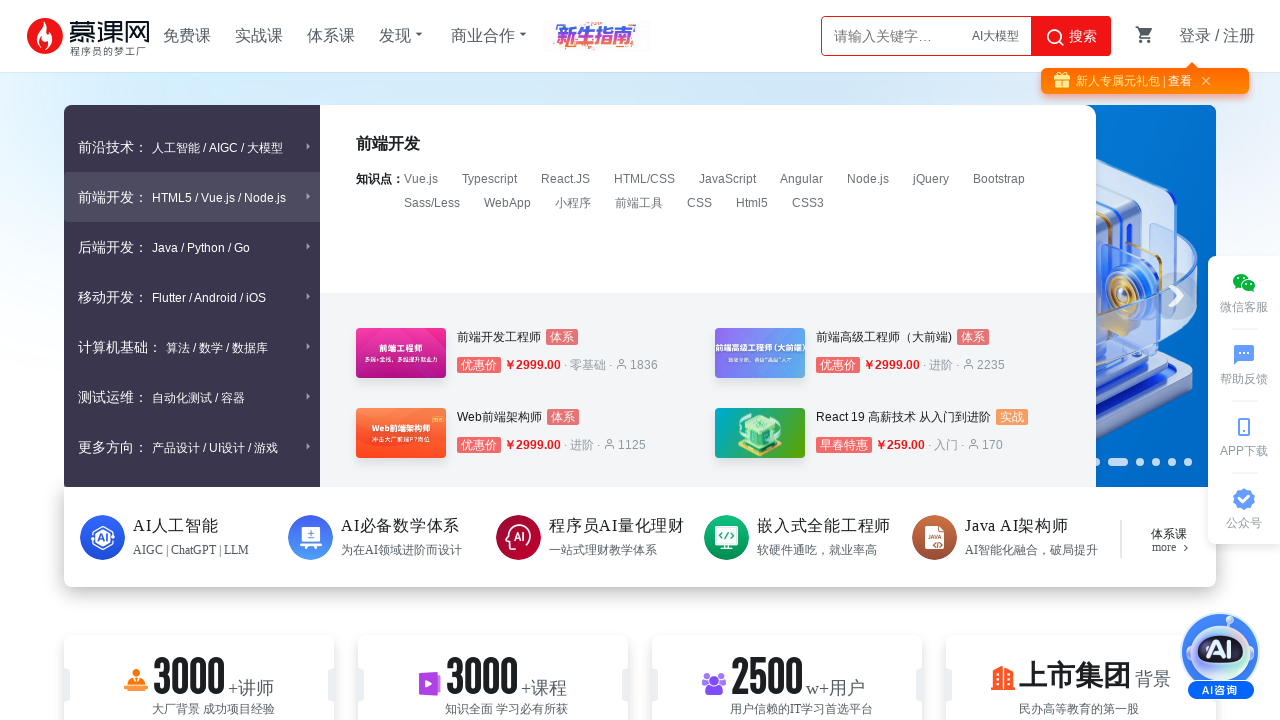

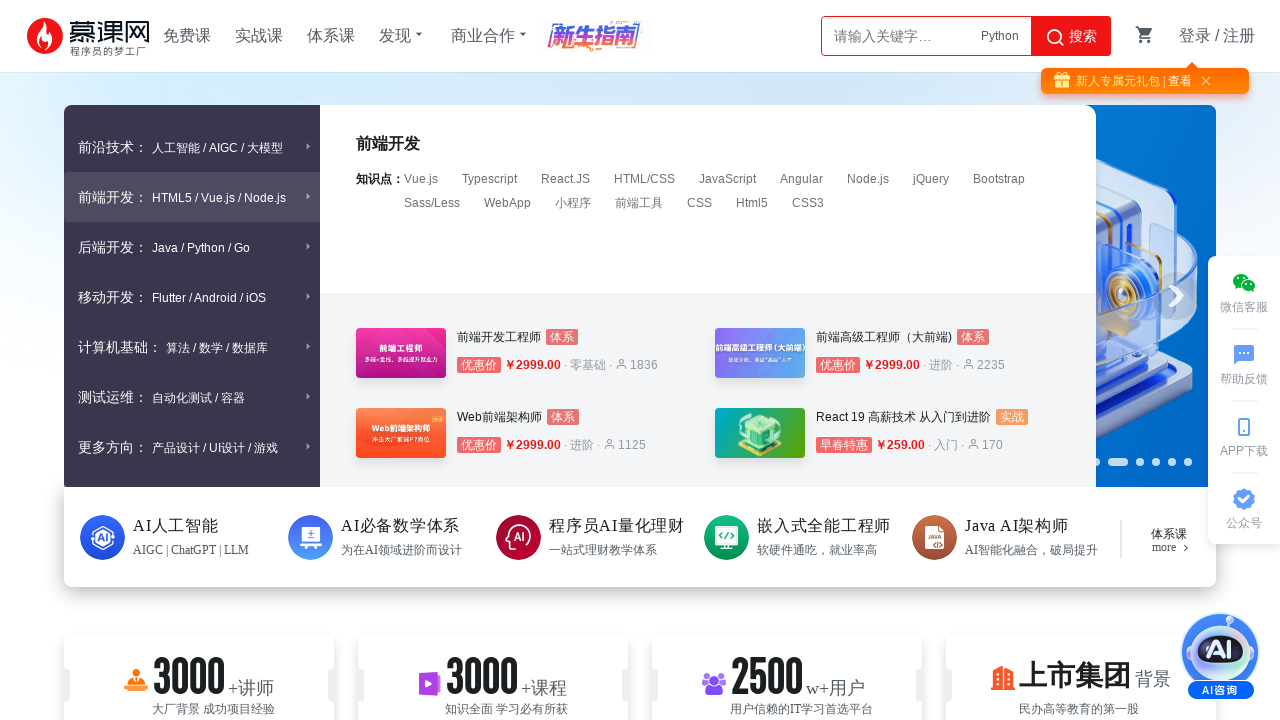